Navigates to the FitPeo homepage and verifies it loads successfully

Starting URL: https://www.fitpeo.com/

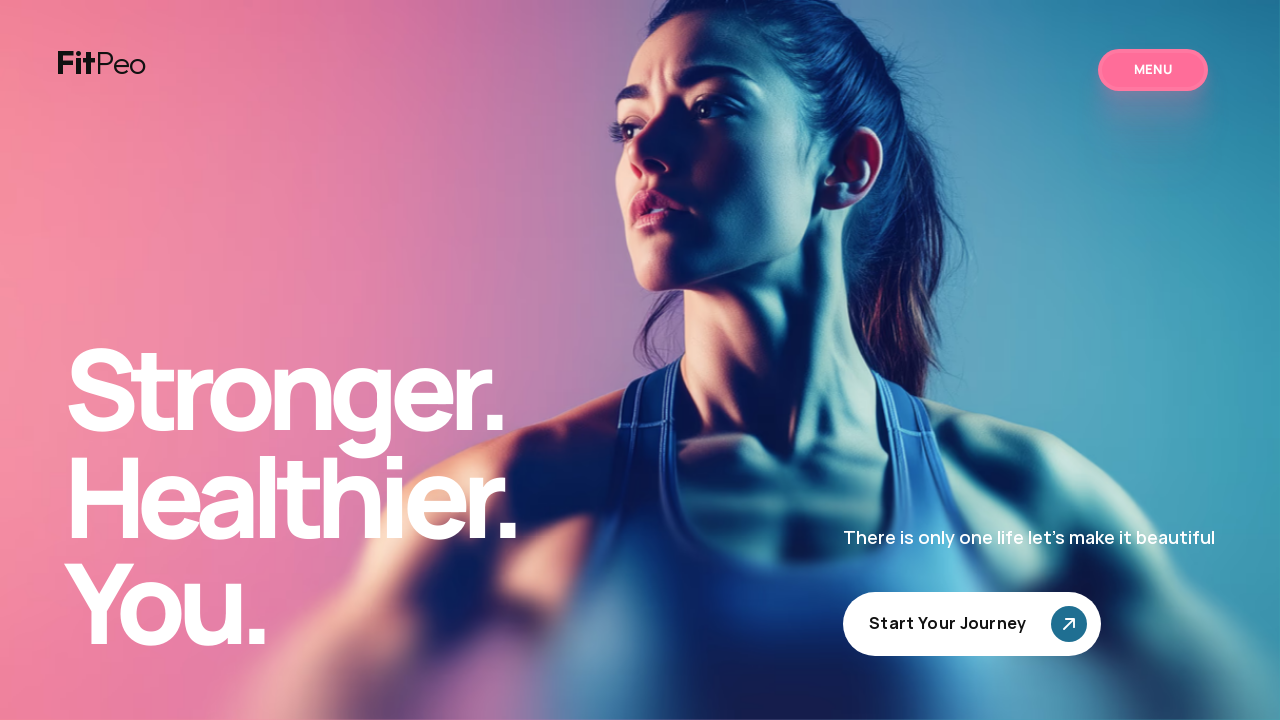

Navigated to FitPeo homepage
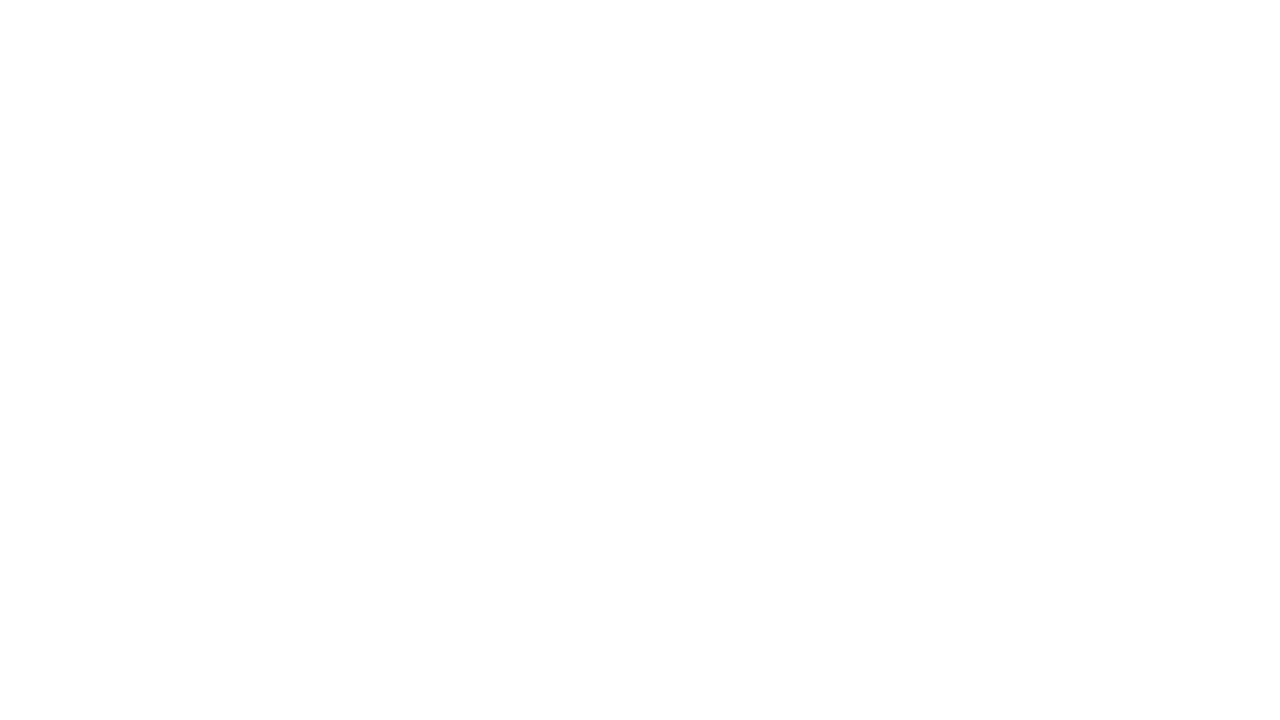

Page DOM content loaded
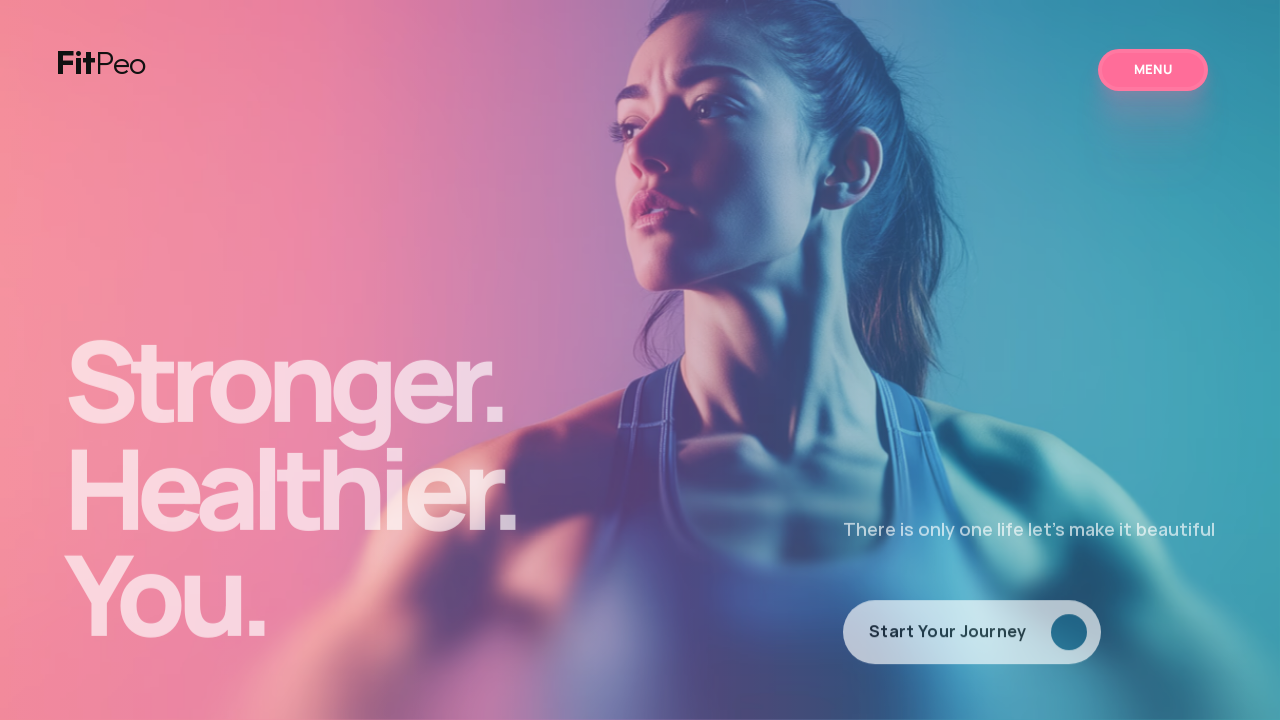

Body element is visible - FitPeo homepage loaded successfully
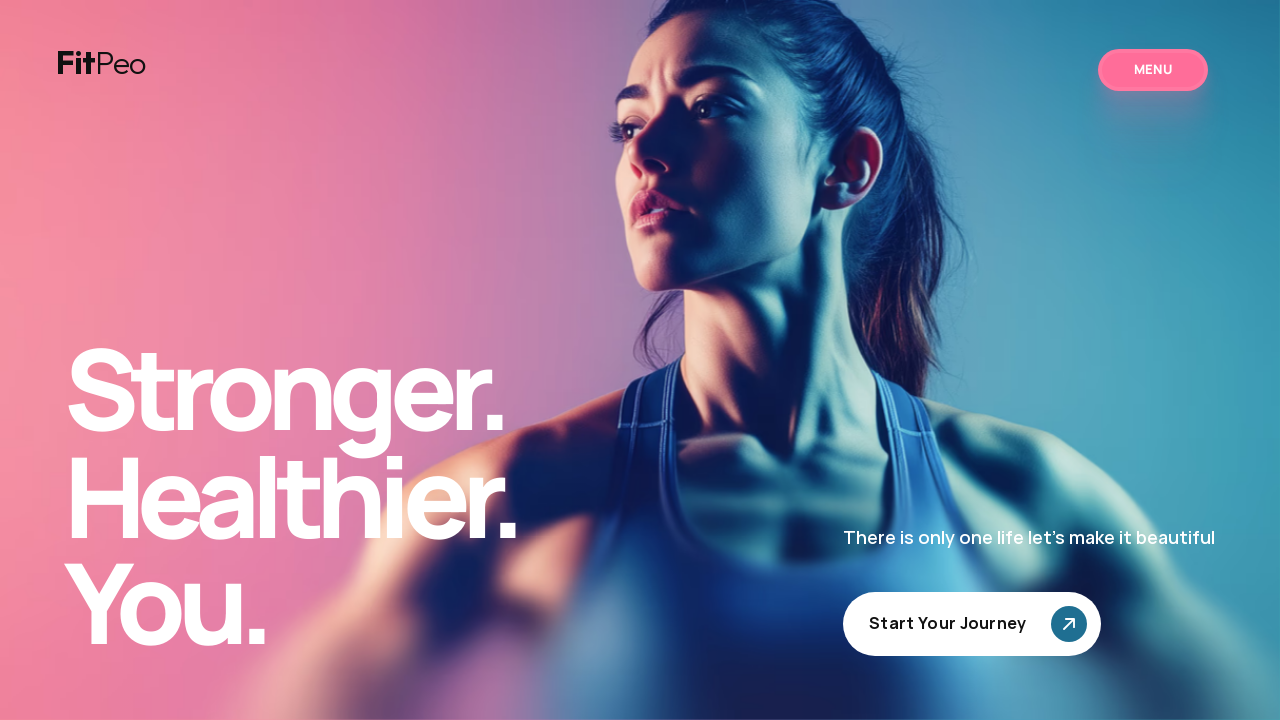

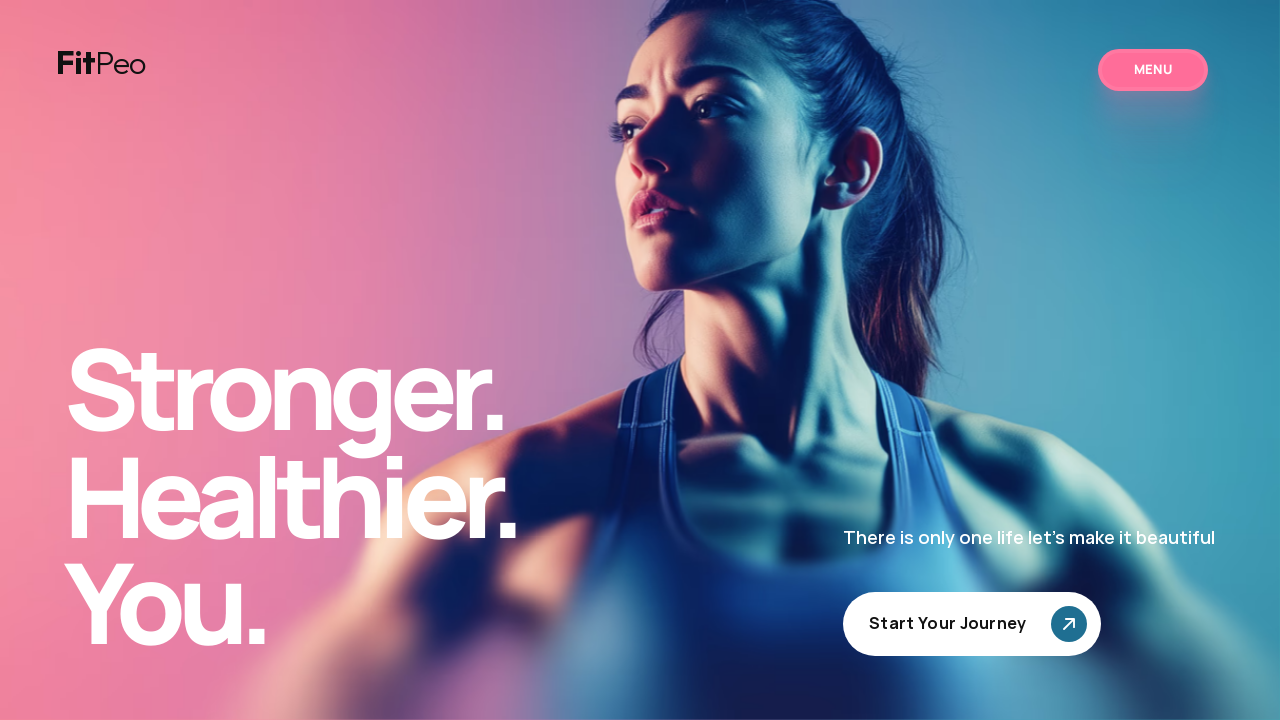